Navigates to the Horizontal Slider page, retrieves header and paragraph text, then clicks on the Elemental Selenium link at the bottom of the page.

Starting URL: https://the-internet.herokuapp.com

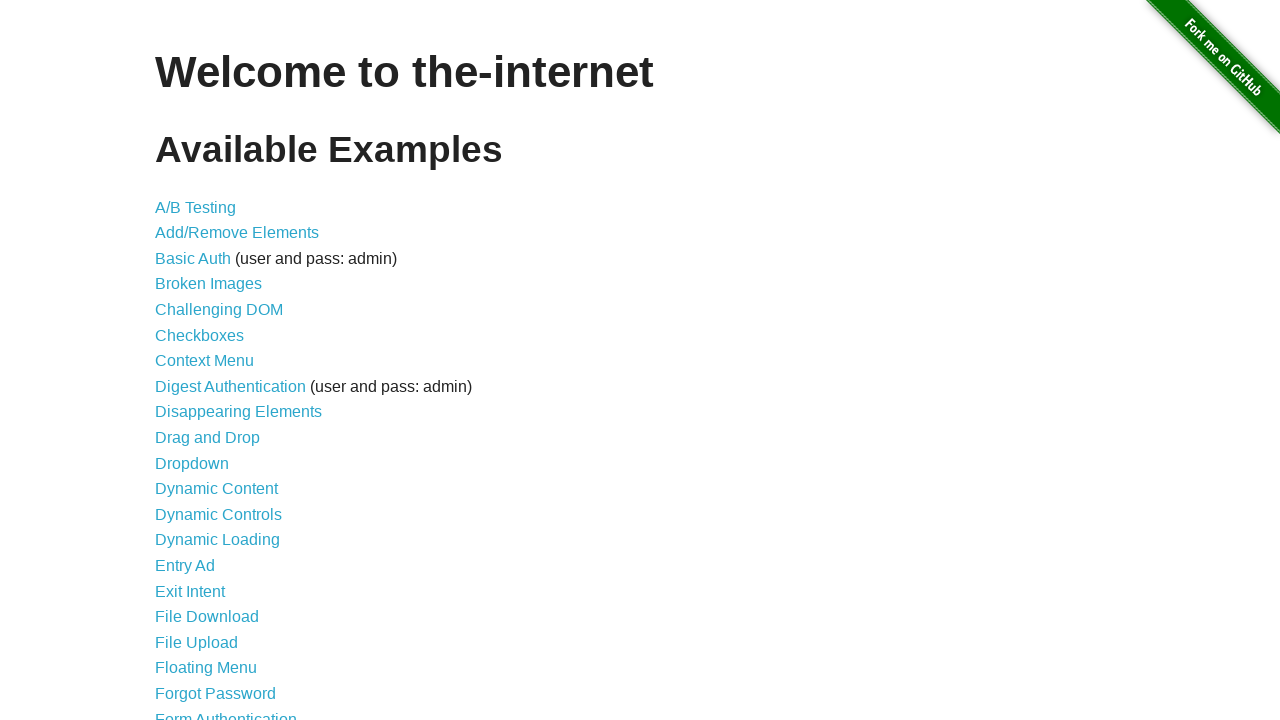

Clicked on Horizontal Slider link at (214, 361) on a:has-text('Slider')
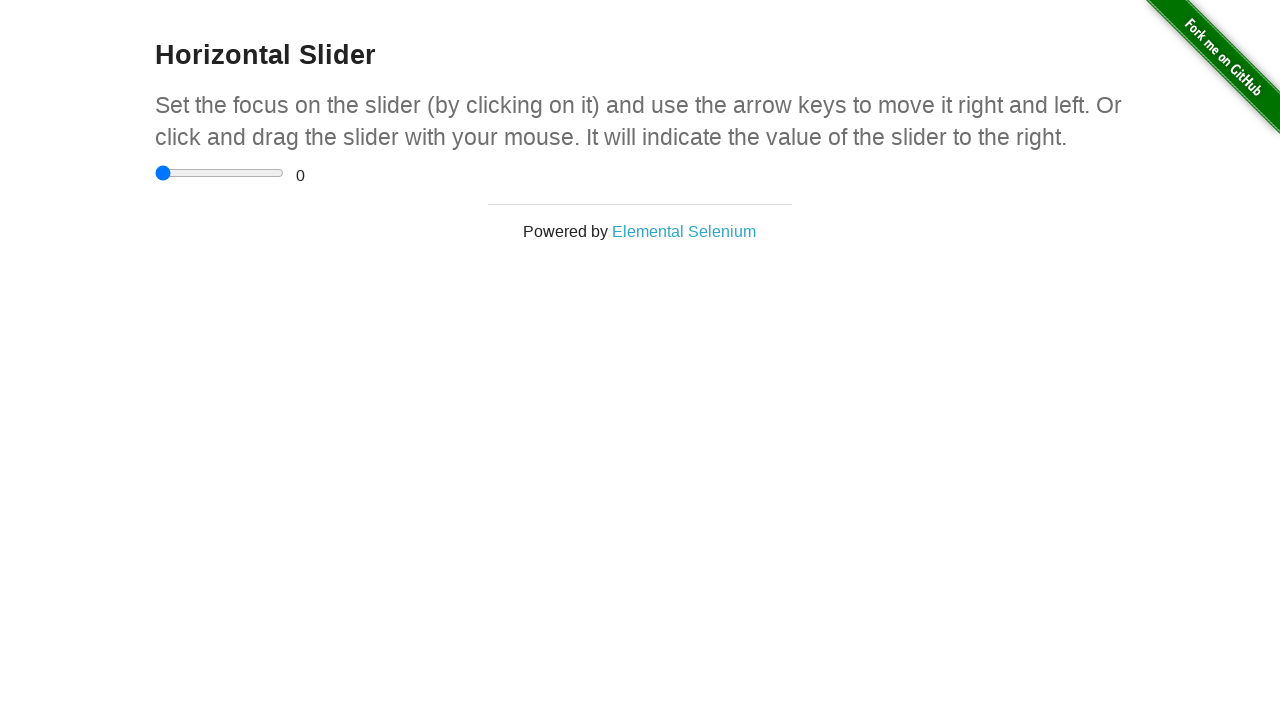

Waited for h3 header to load on Horizontal Slider page
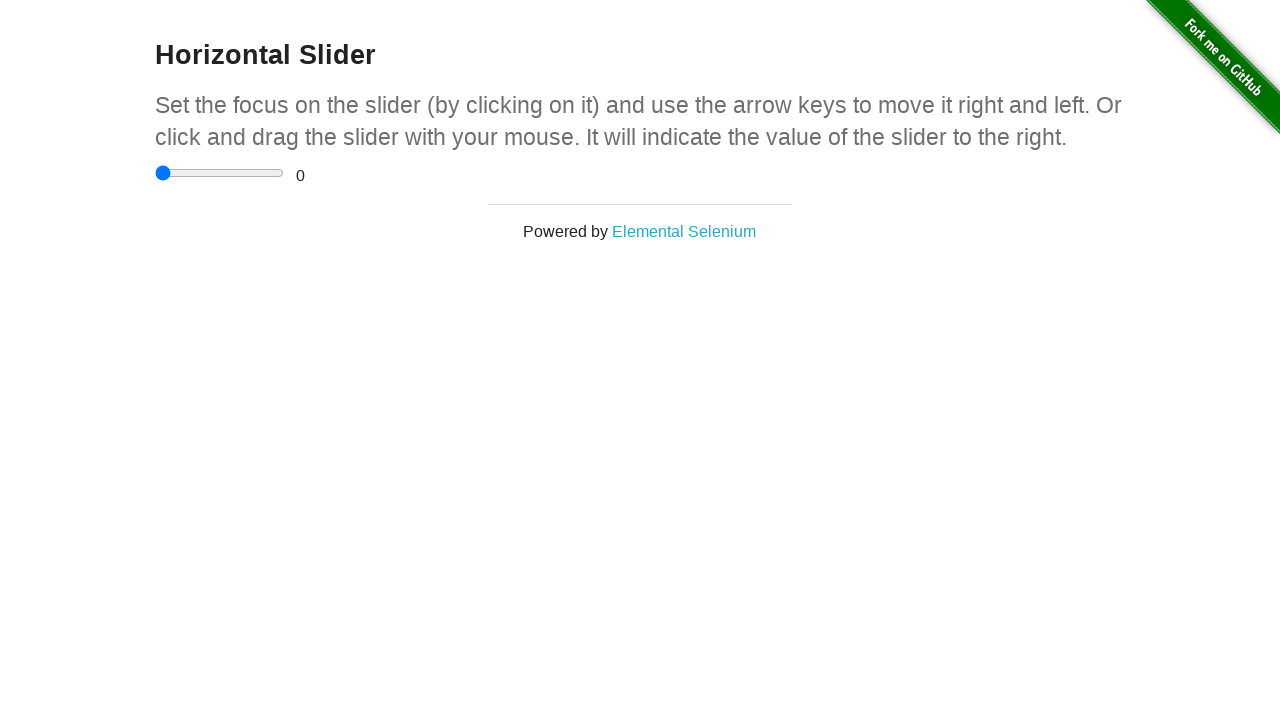

Located h3 header element
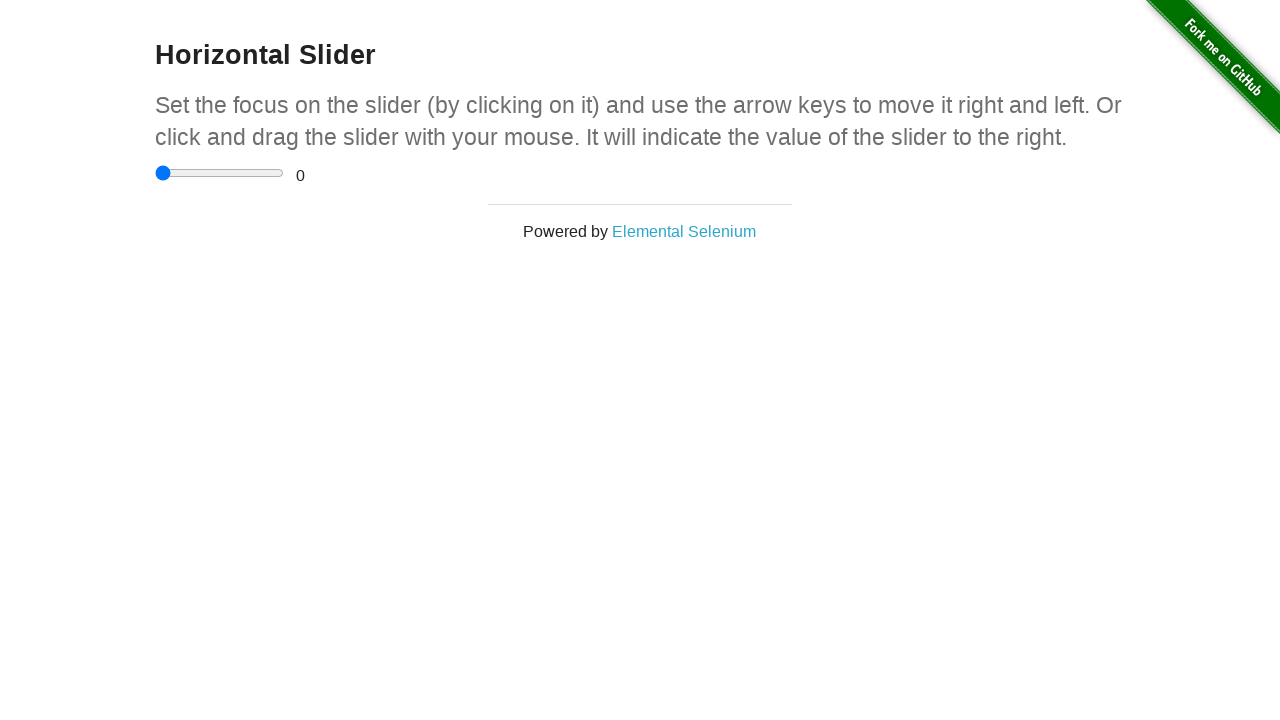

Header element is ready
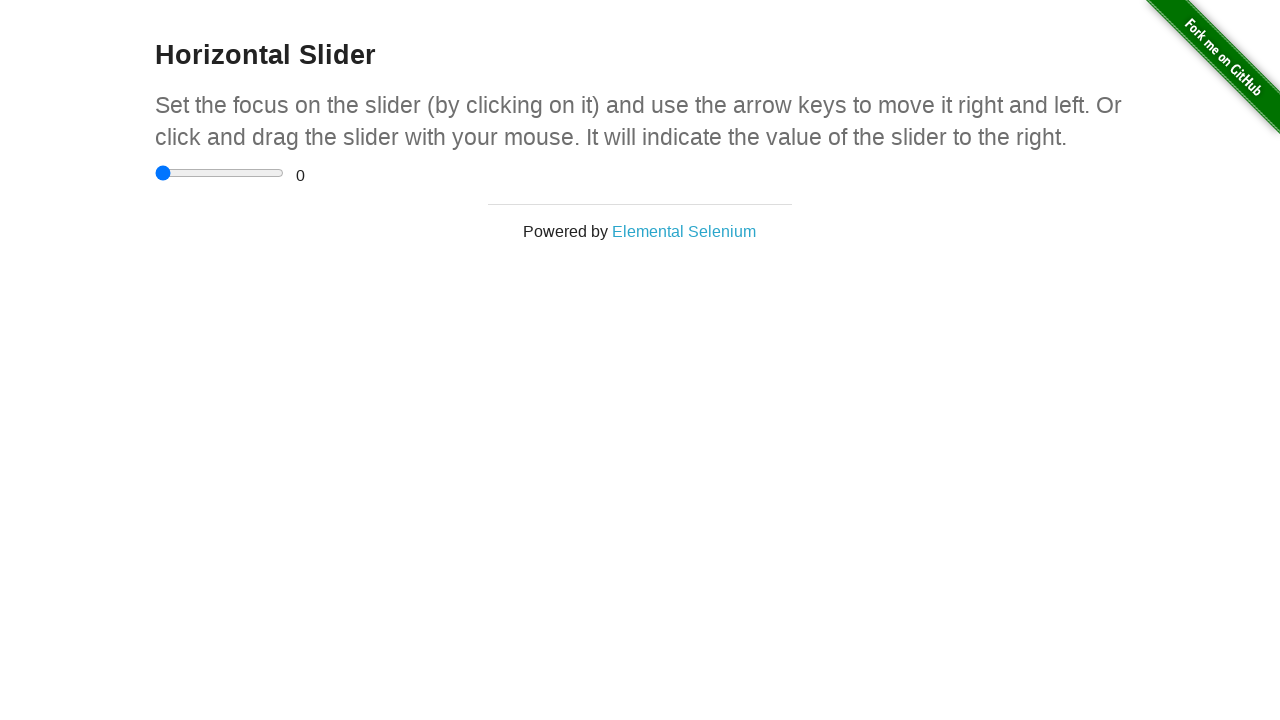

Located h4 paragraph element
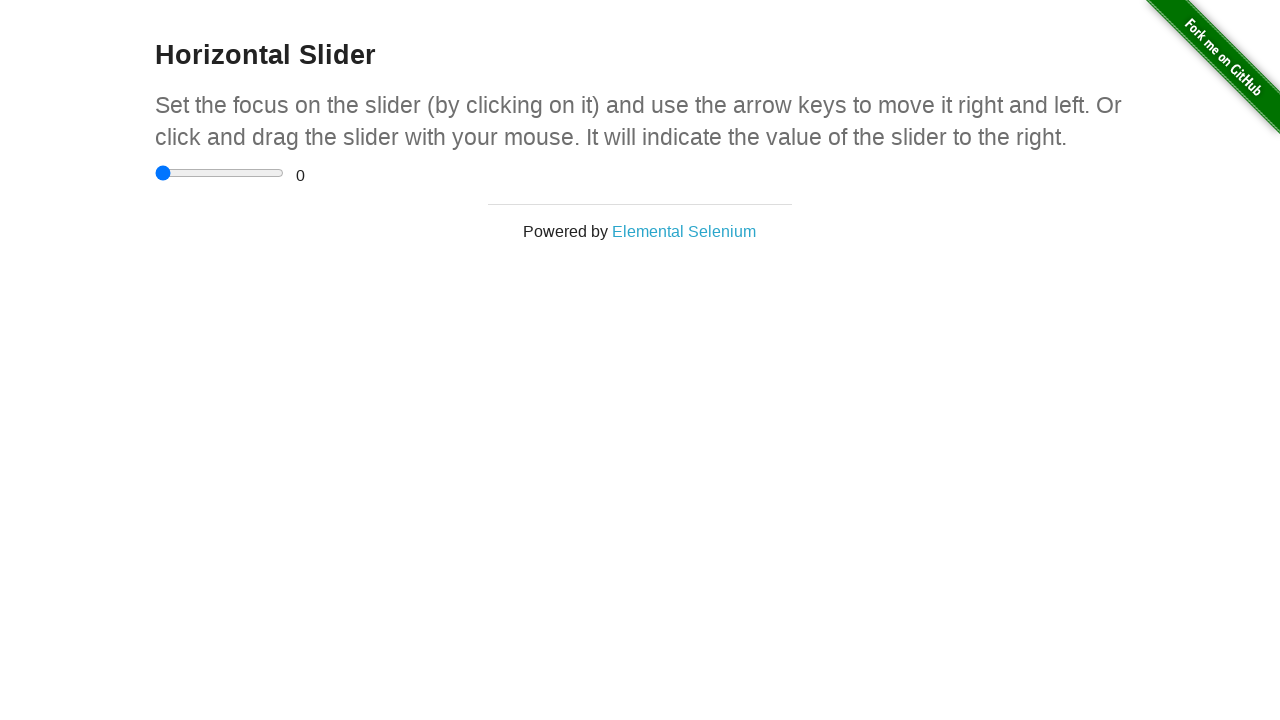

Paragraph element is ready
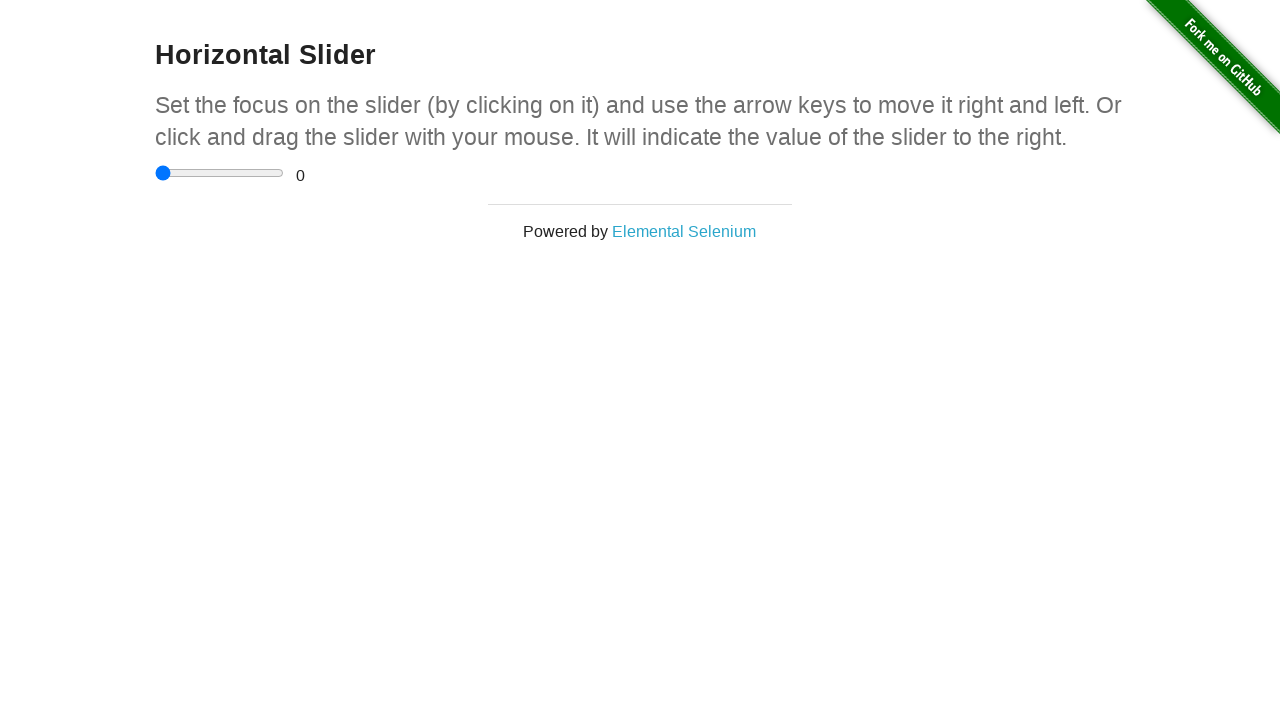

Clicked on Elemental Selenium link at bottom of page at (684, 231) on a:has-text('Elemental Selenium')
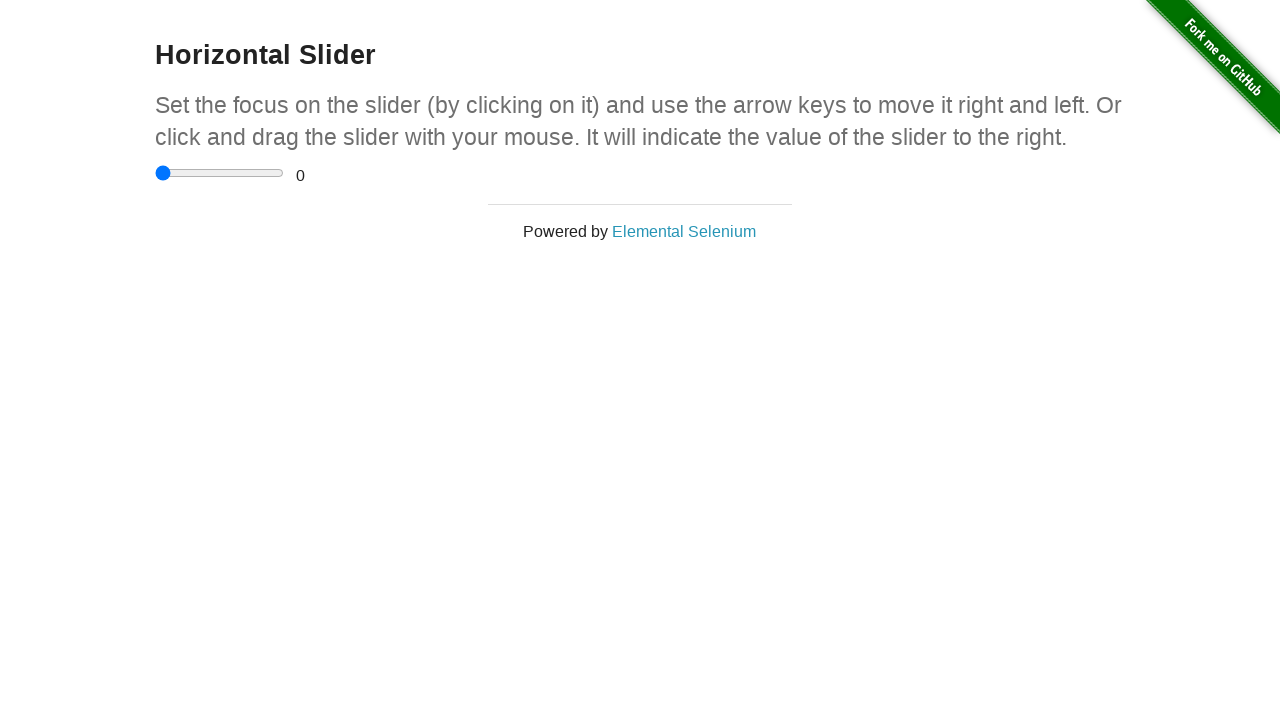

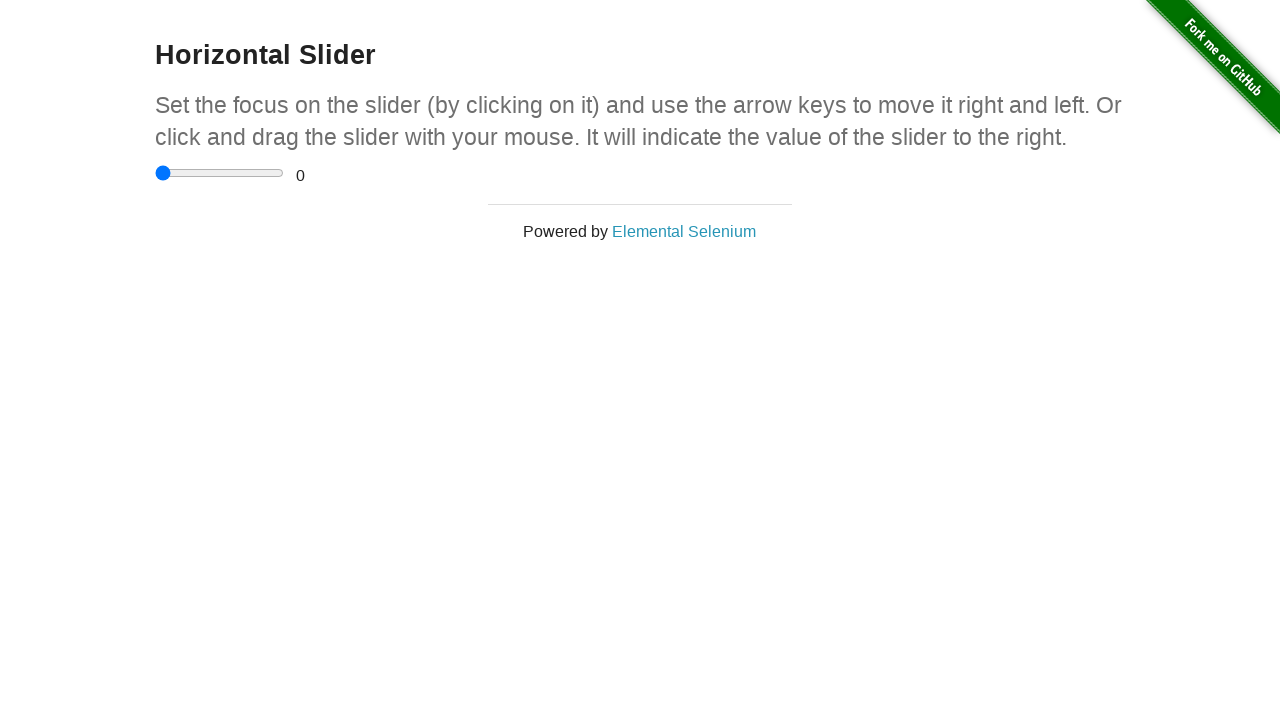